Tests the number input functionality by entering a number, clicking the display button, and verifying the output matches the input

Starting URL: https://practice.expandtesting.com/inputs

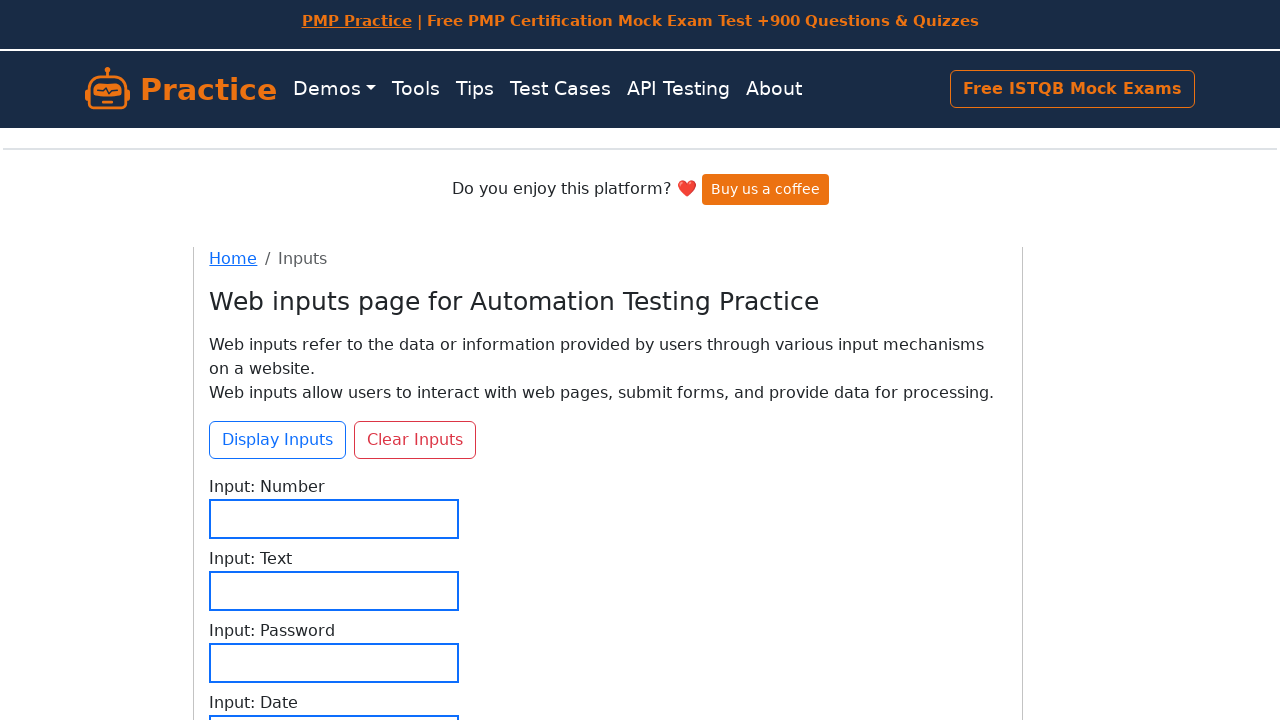

Filled number input field with '789012' on #input-number
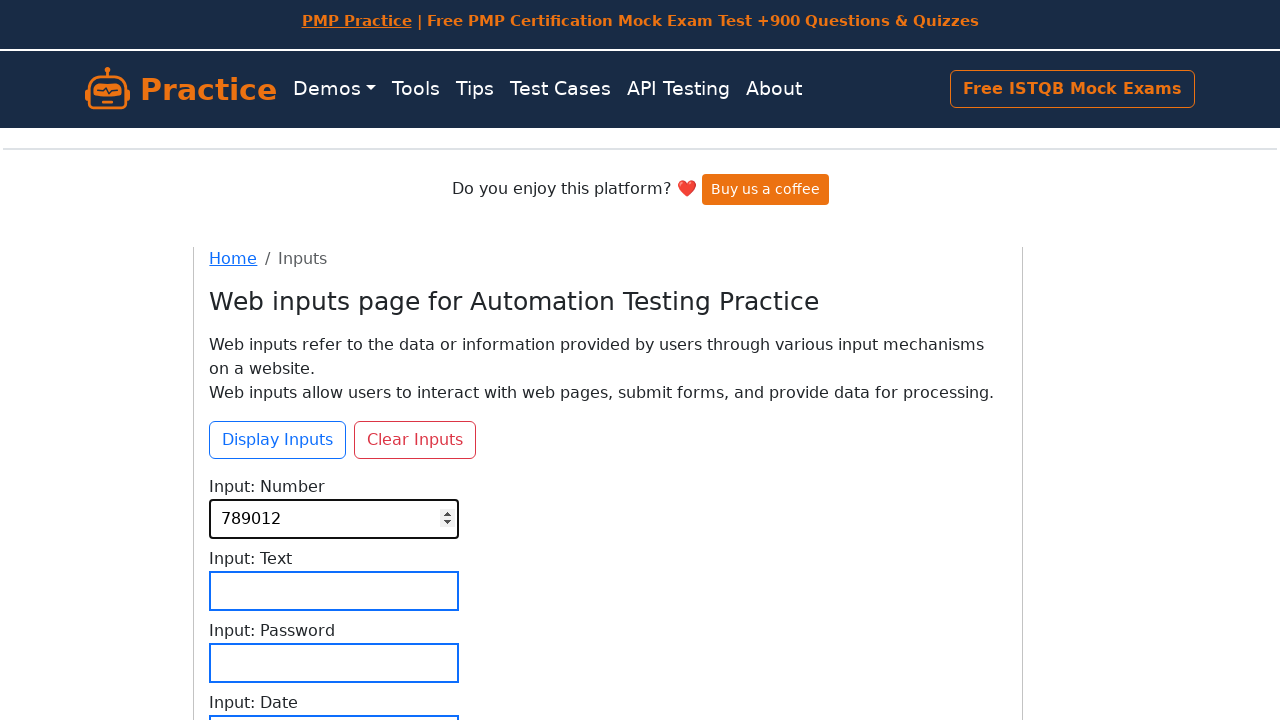

Clicked display button to show number input at (278, 440) on #btn-display-inputs
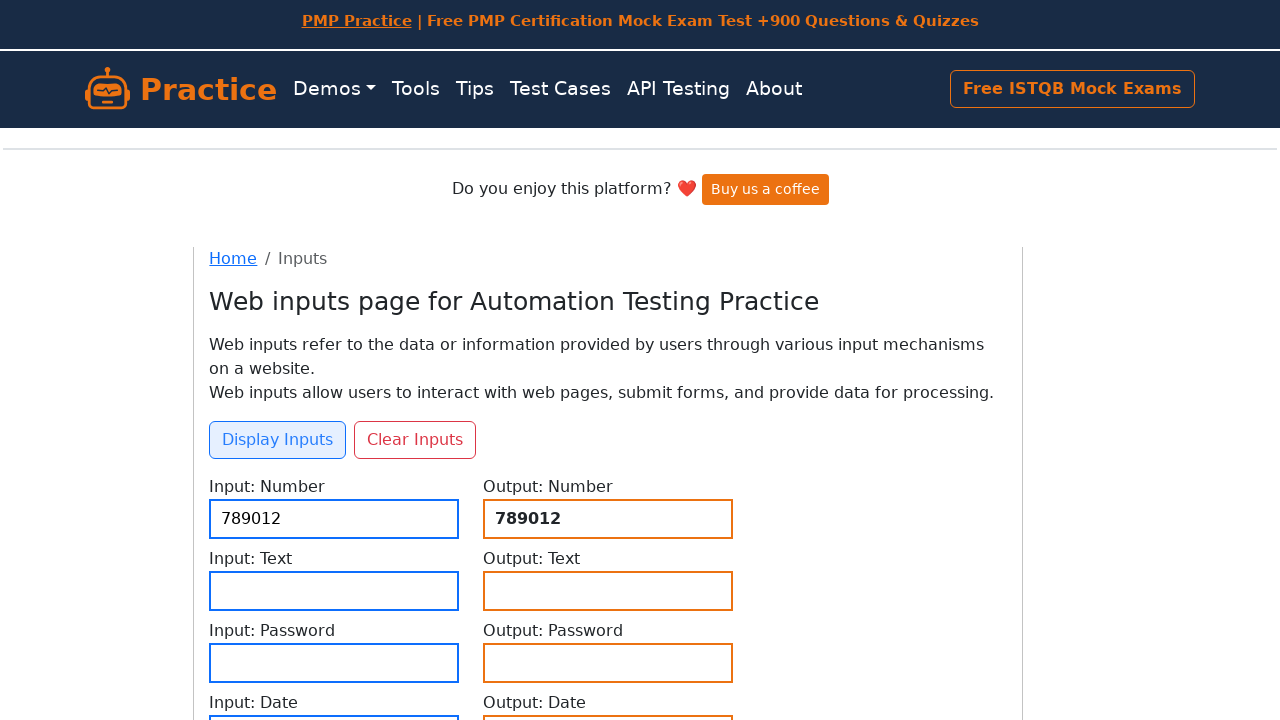

Output number element loaded and verified
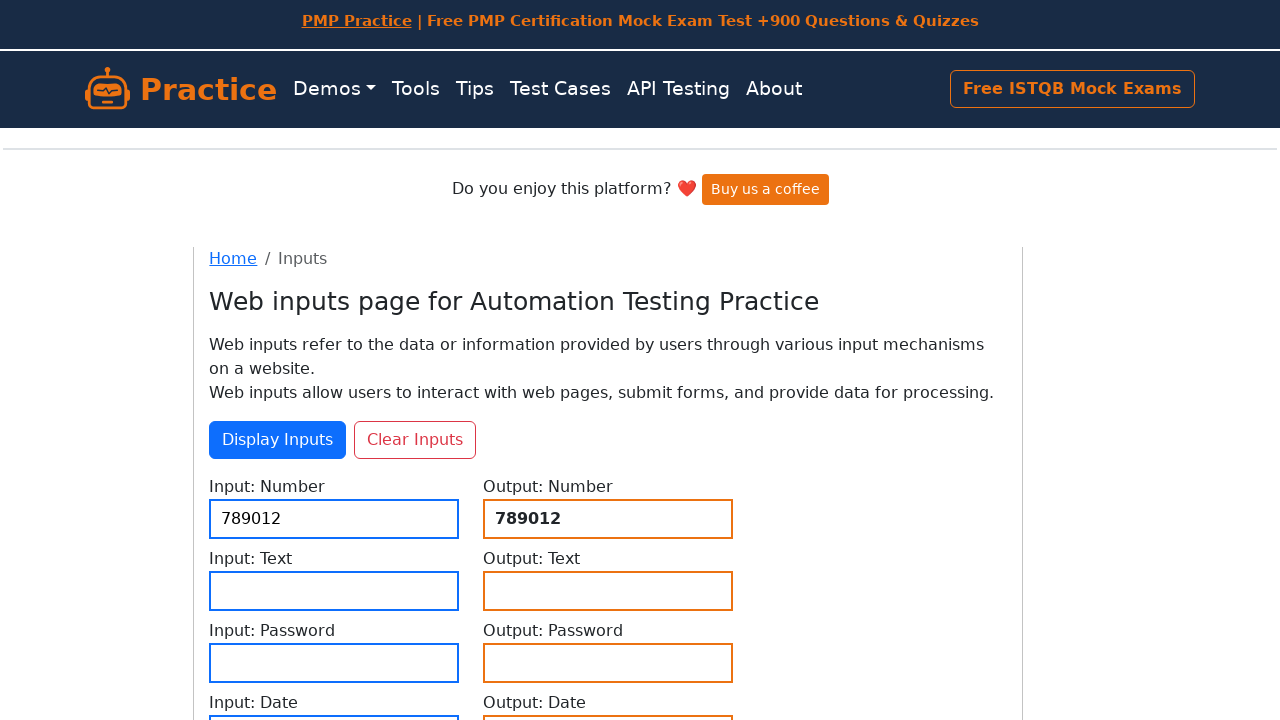

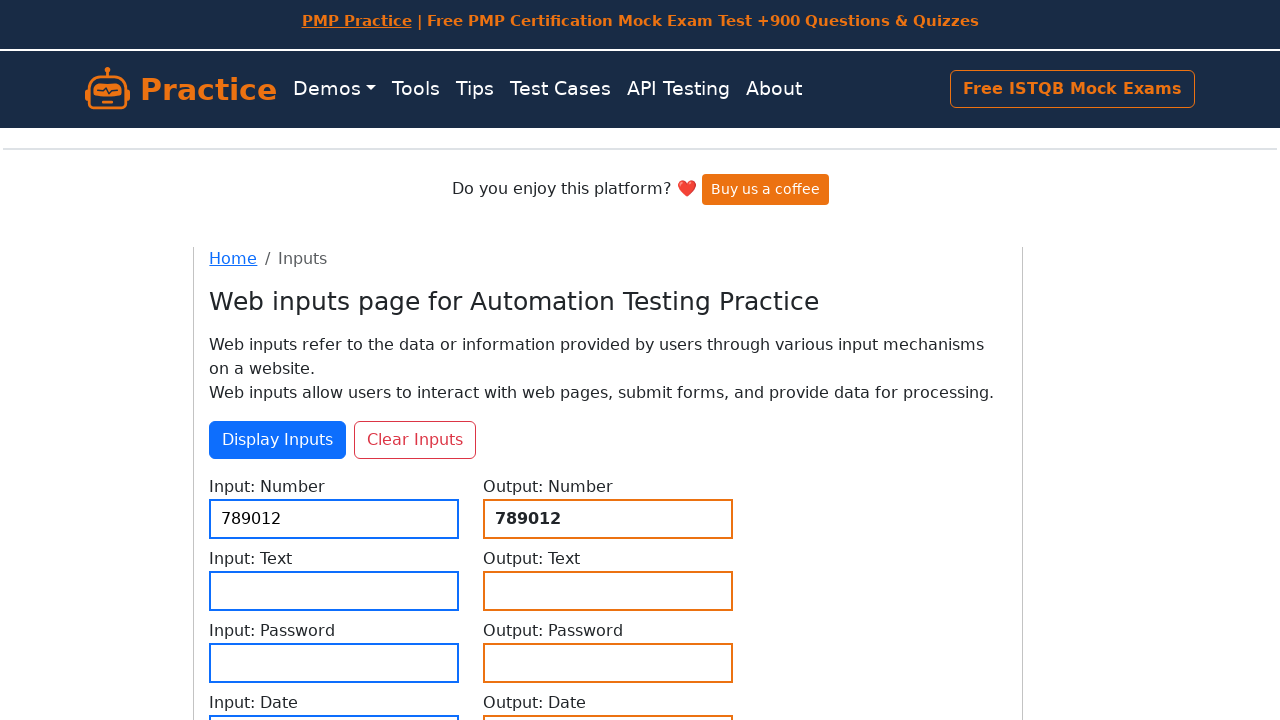